Tests explicit wait functionality by clicking a reveal button and waiting for an element to become visible before interacting with it

Starting URL: https://www.selenium.dev/selenium/web/dynamic.html

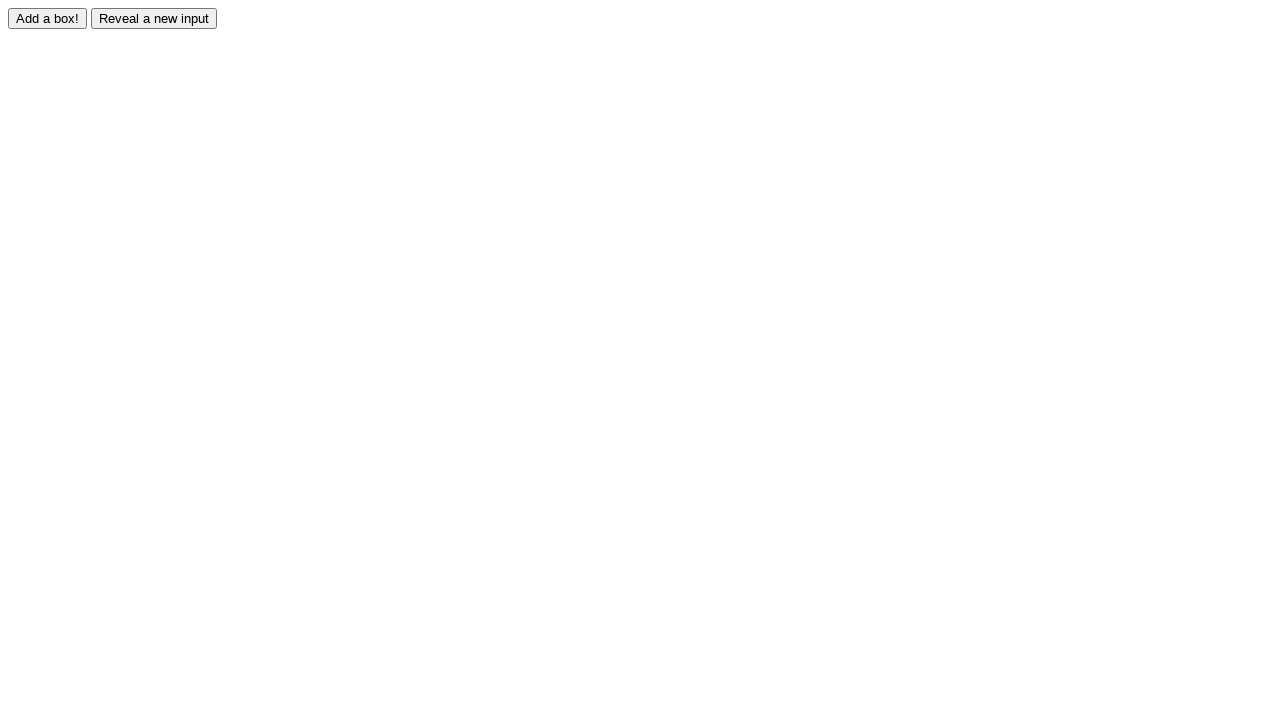

Navigated to dynamic element page
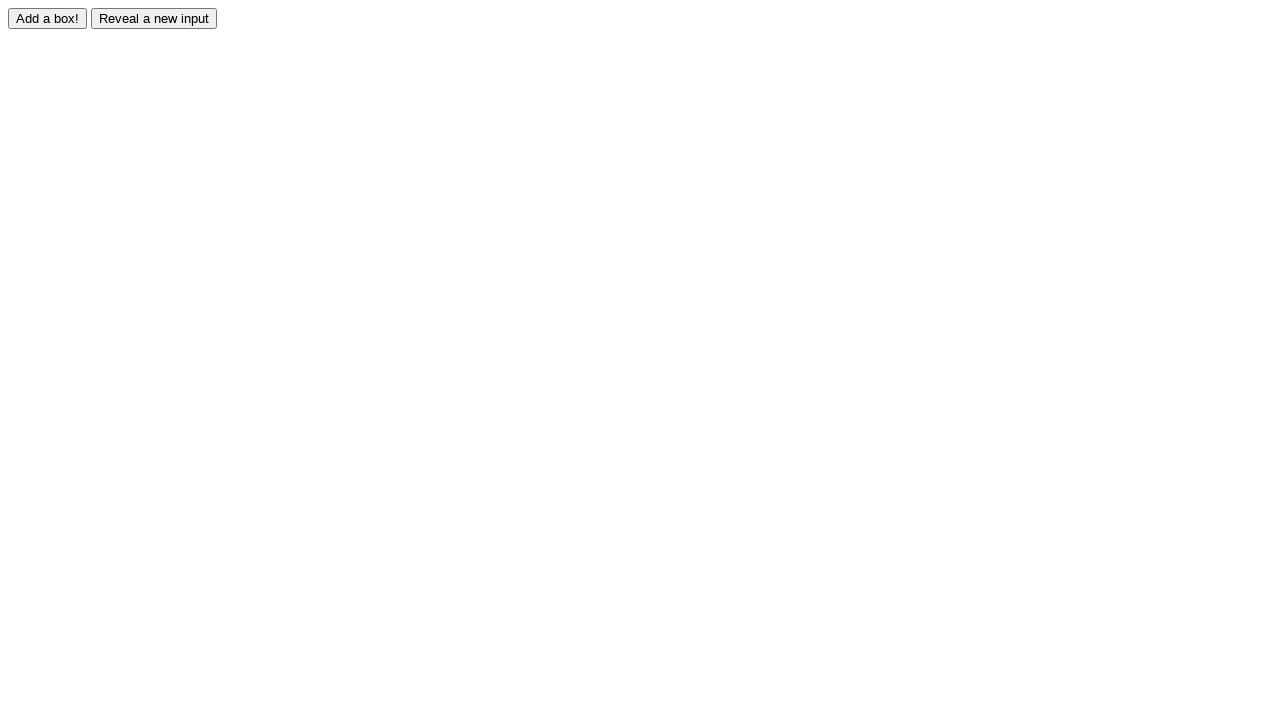

Clicked reveal button to display hidden element at (154, 18) on #reveal
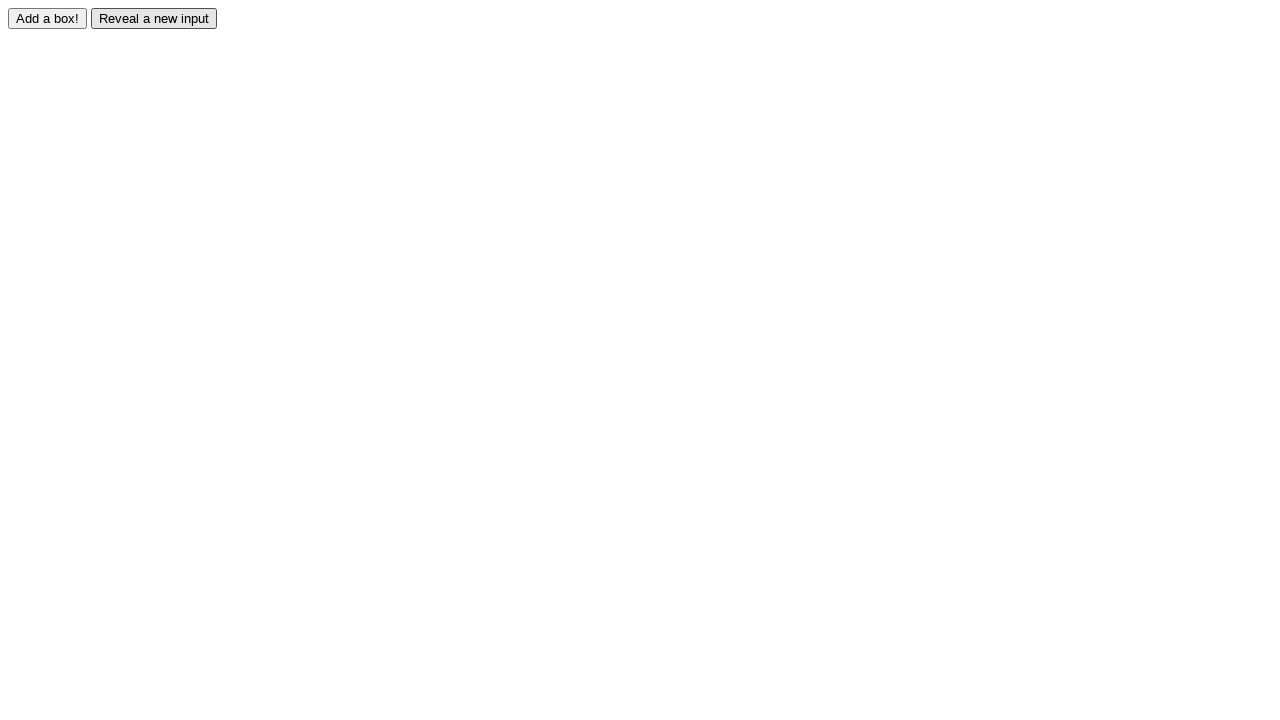

Waited for revealed element to become visible
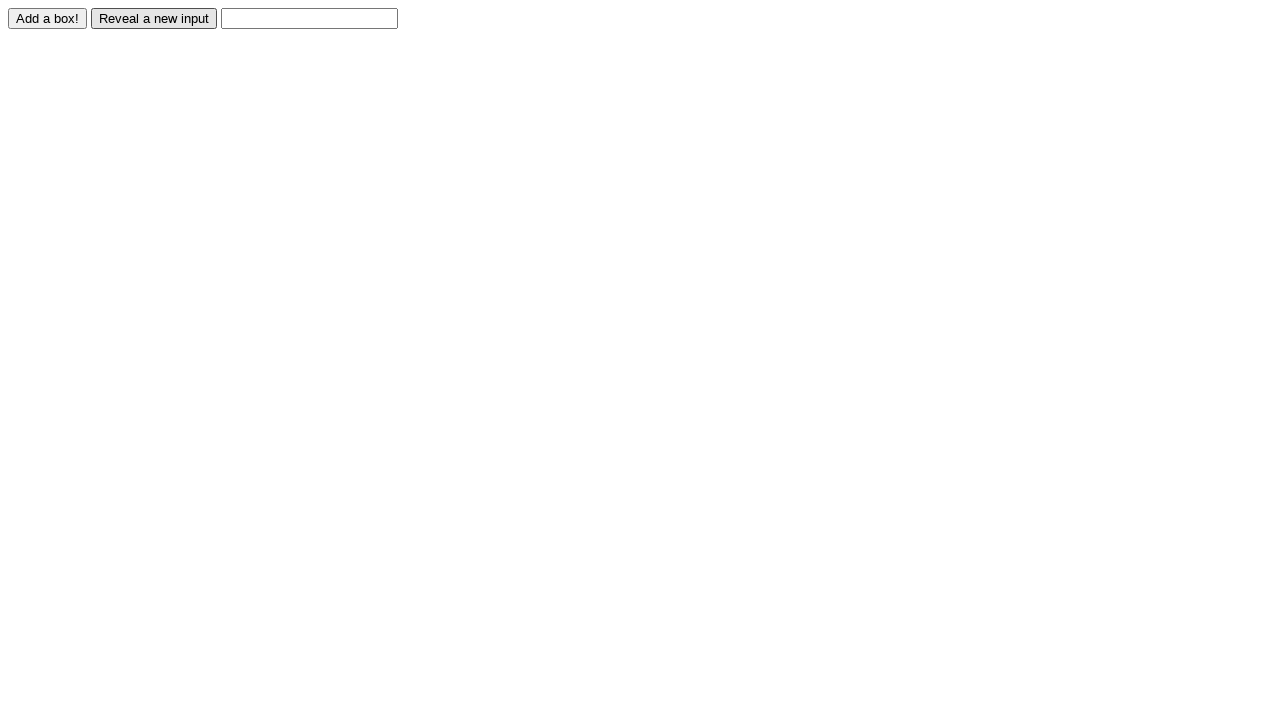

Filled the revealed input field with 'Displayed' on #revealed
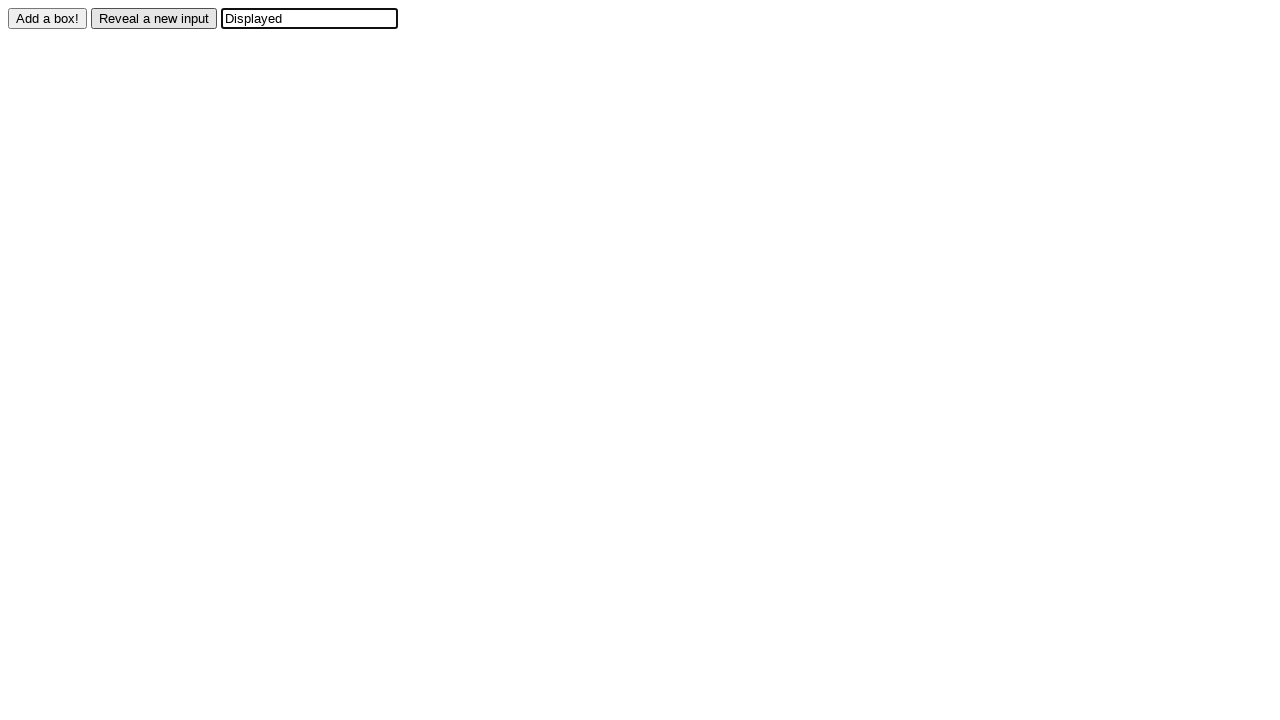

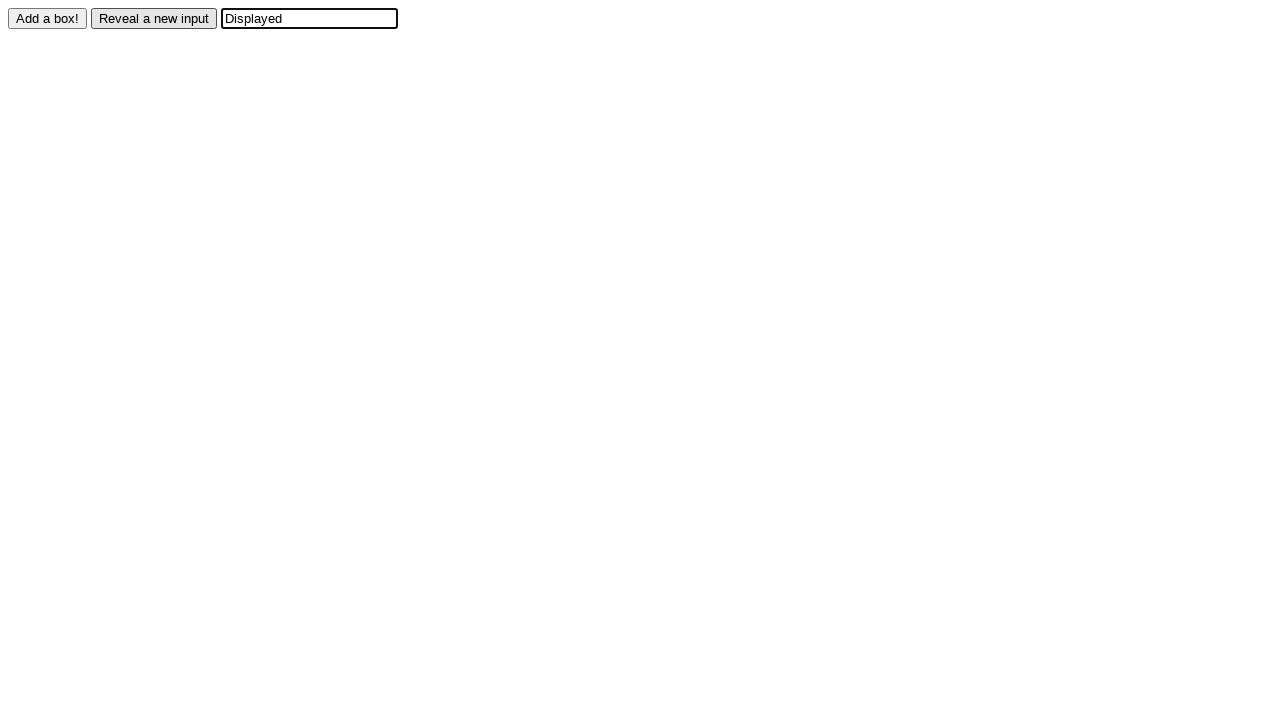